Tests filtering to display only active (incomplete) items

Starting URL: https://demo.playwright.dev/todomvc

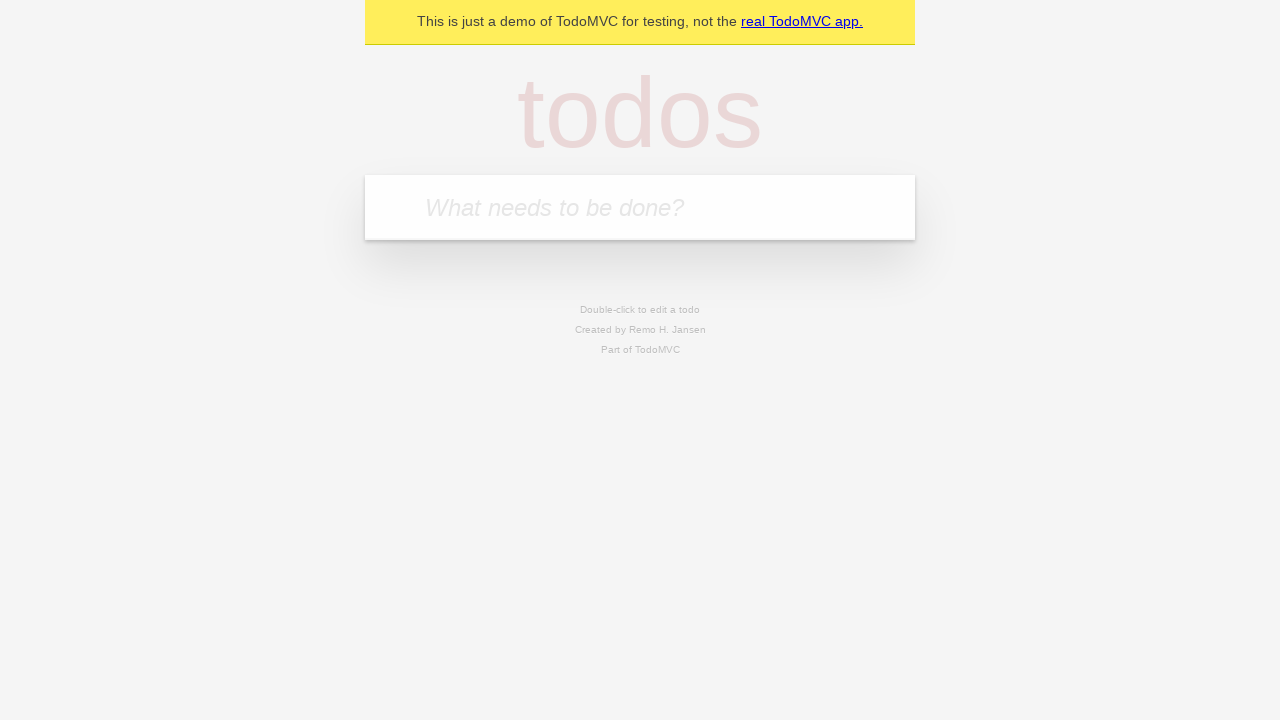

Filled todo input with 'buy some cheese' on internal:attr=[placeholder="What needs to be done?"i]
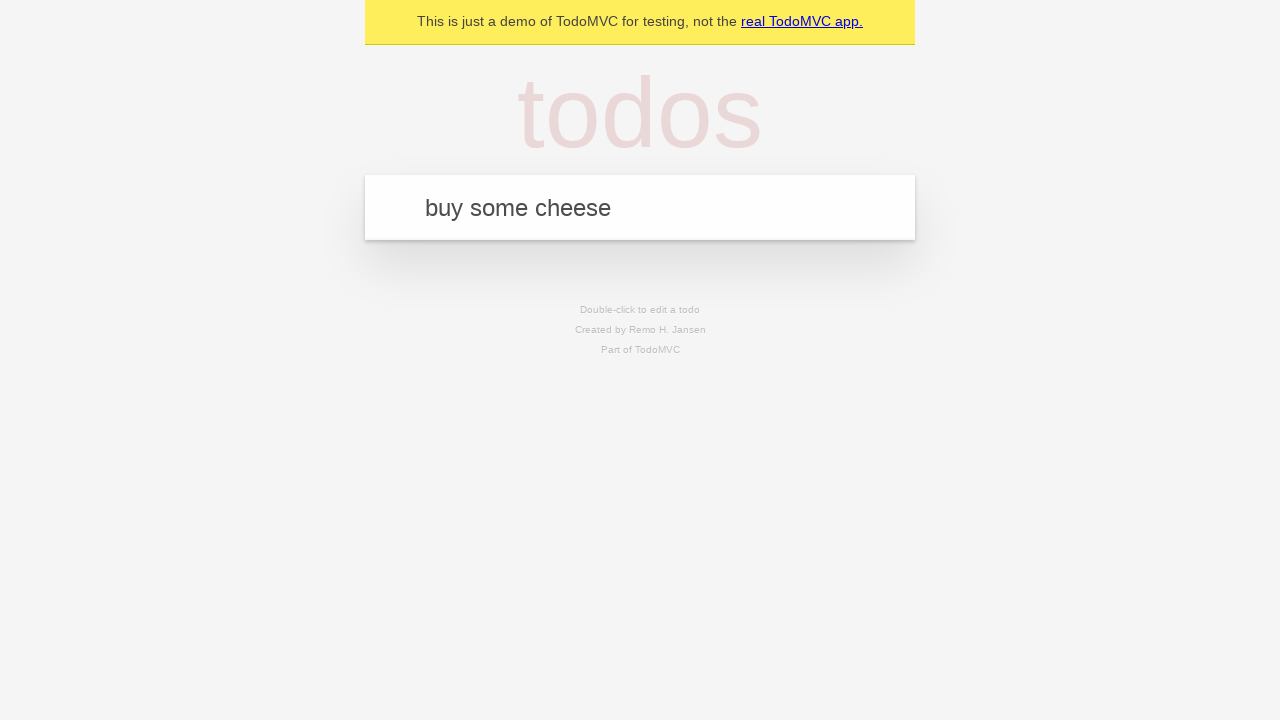

Pressed Enter to add first todo on internal:attr=[placeholder="What needs to be done?"i]
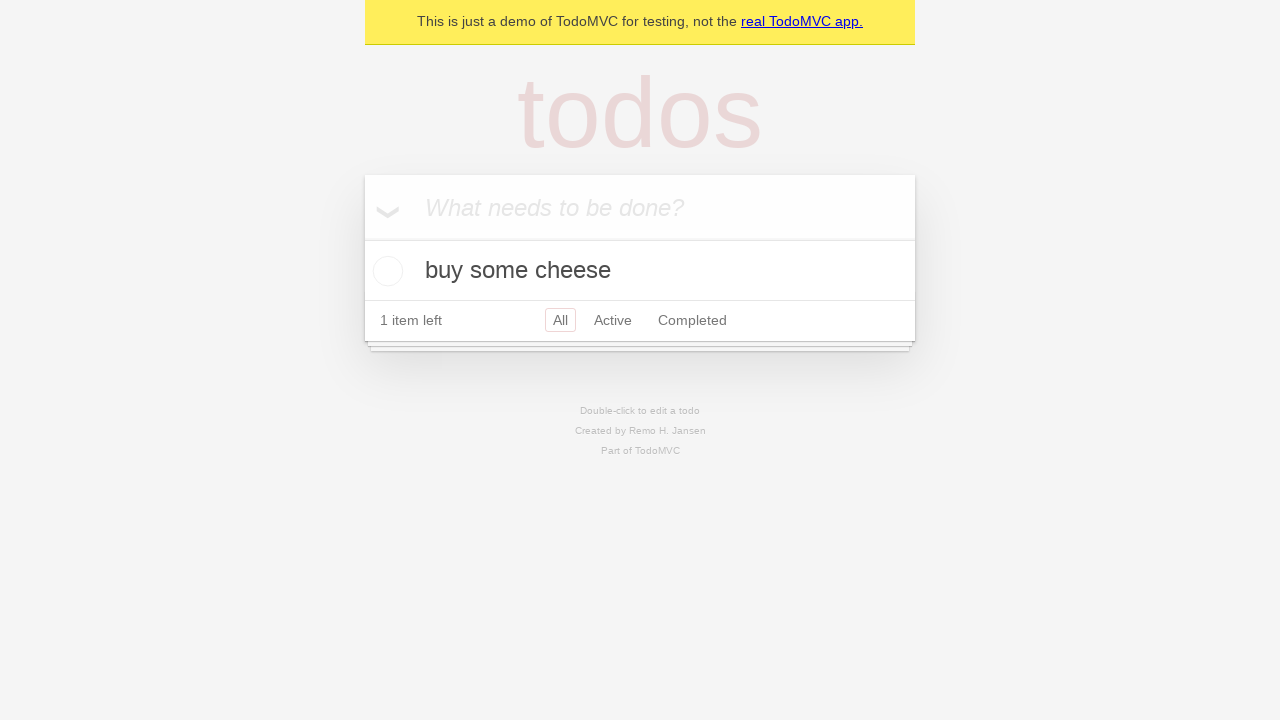

Filled todo input with 'feed the cat' on internal:attr=[placeholder="What needs to be done?"i]
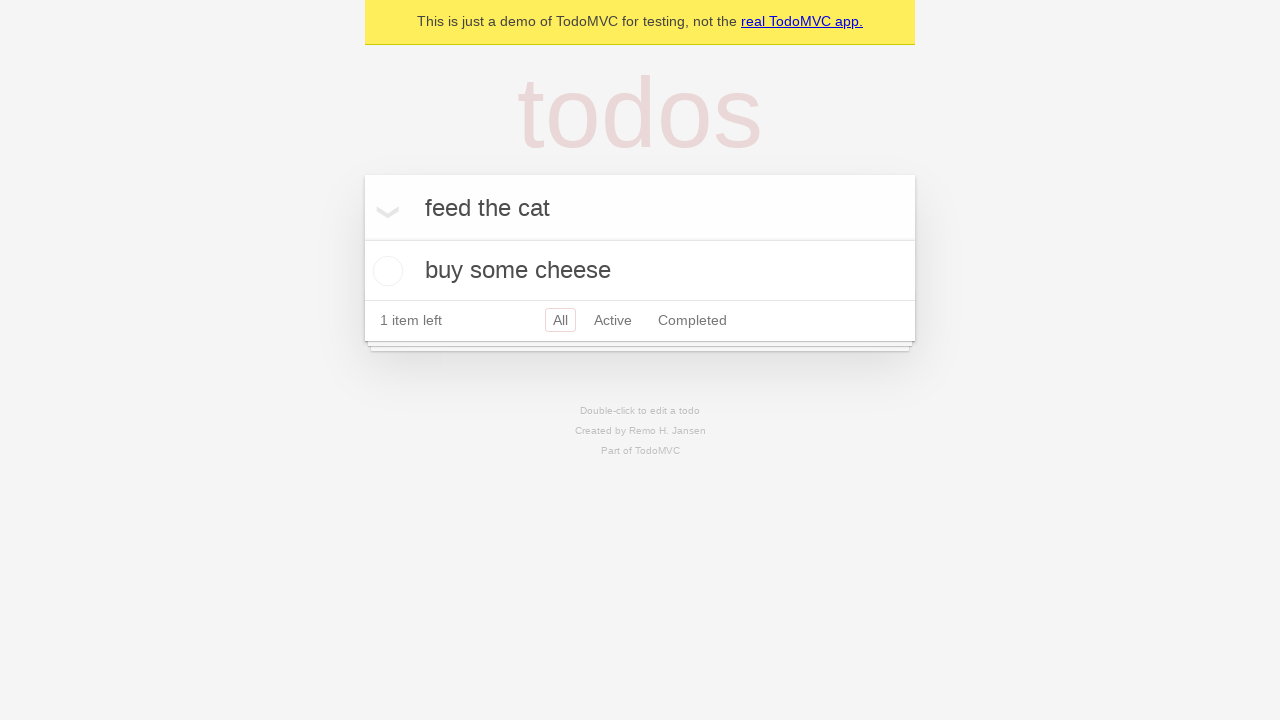

Pressed Enter to add second todo on internal:attr=[placeholder="What needs to be done?"i]
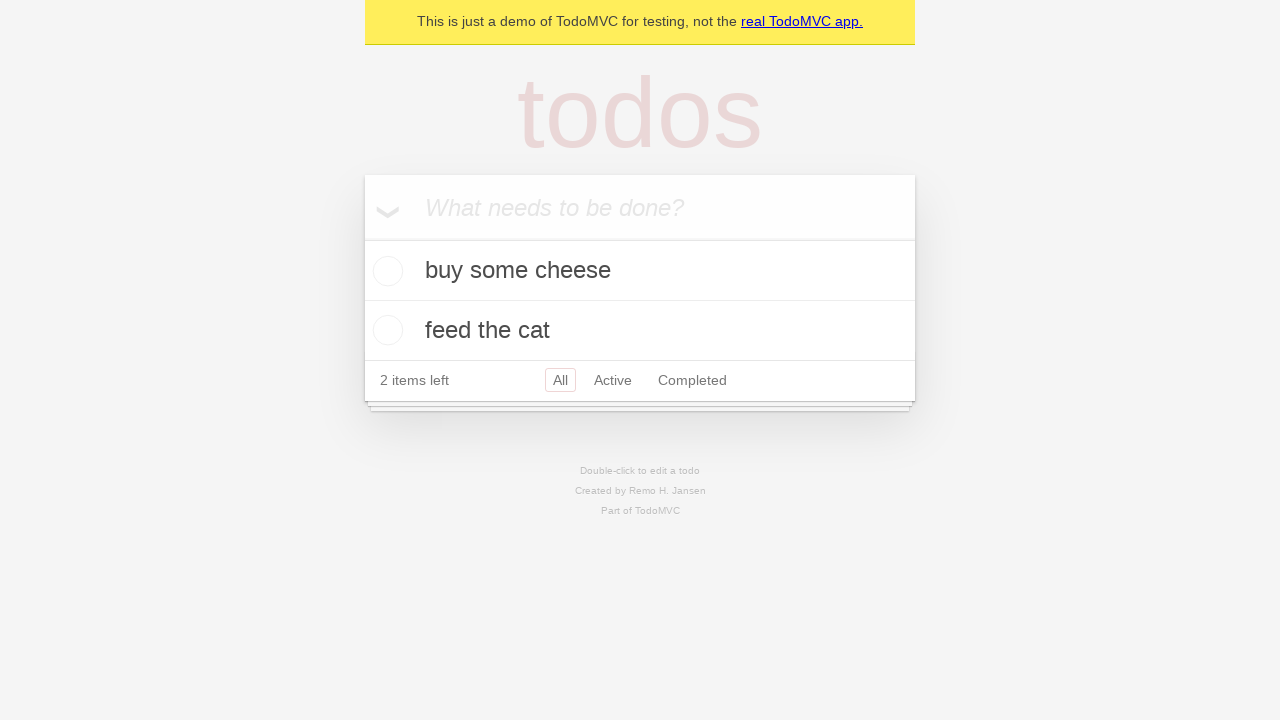

Filled todo input with 'book a doctors appointment' on internal:attr=[placeholder="What needs to be done?"i]
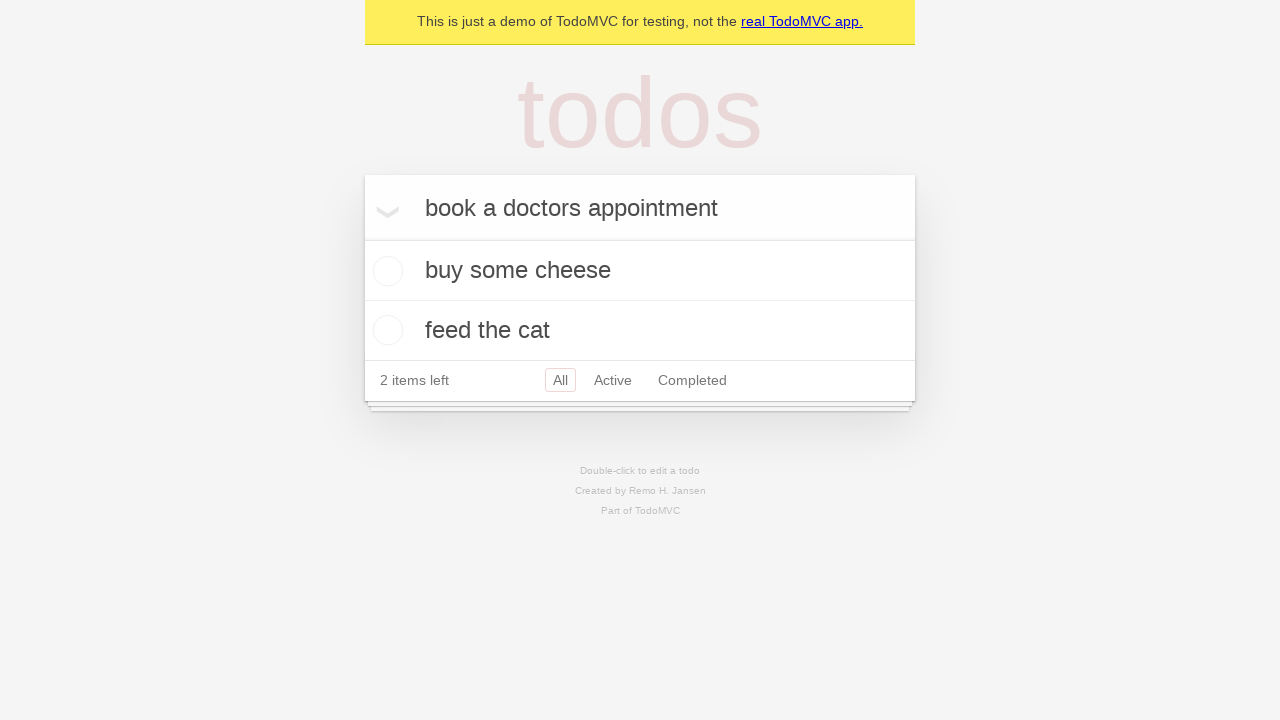

Pressed Enter to add third todo on internal:attr=[placeholder="What needs to be done?"i]
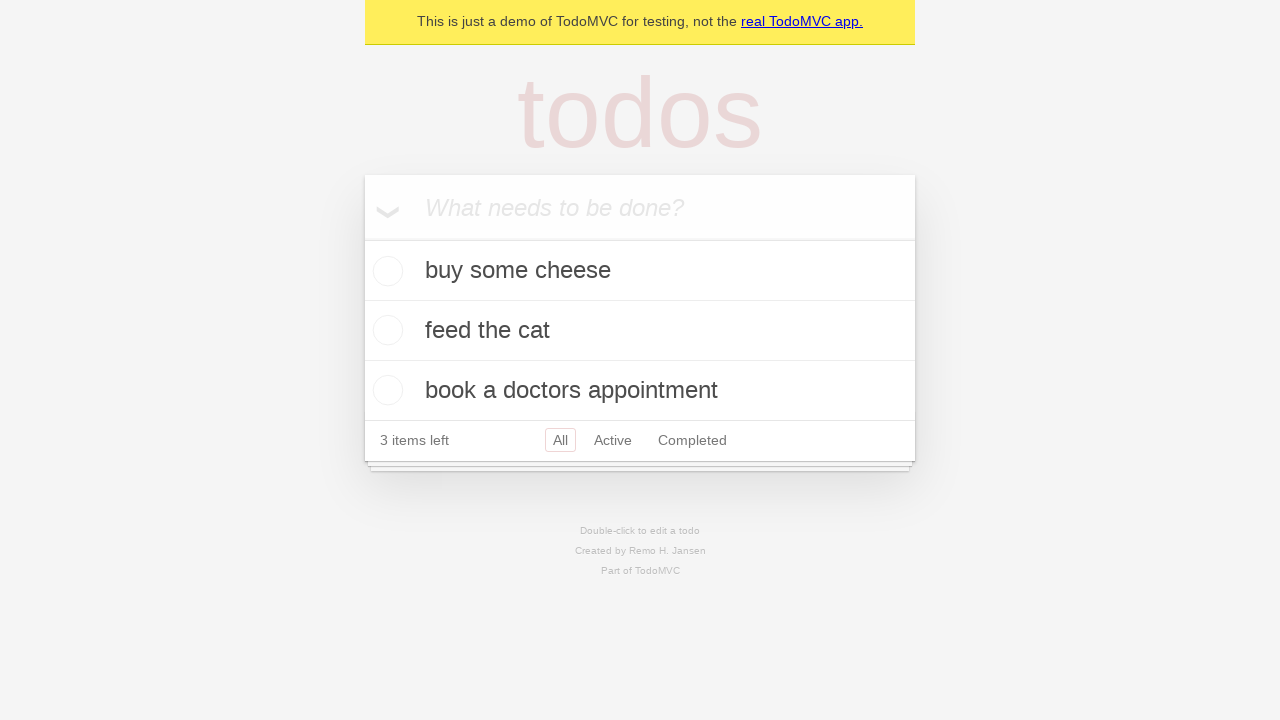

Waited for all three todos to load
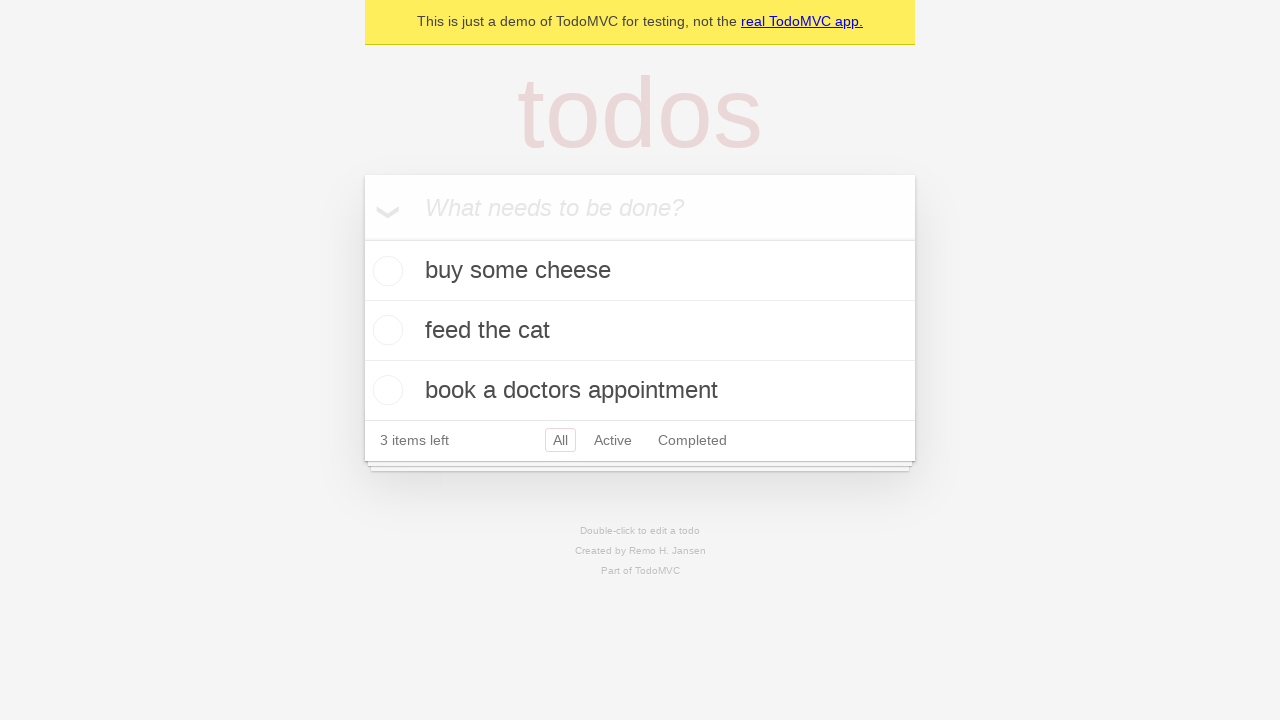

Checked the second todo to mark it as complete at (385, 330) on internal:testid=[data-testid="todo-item"s] >> nth=1 >> internal:role=checkbox
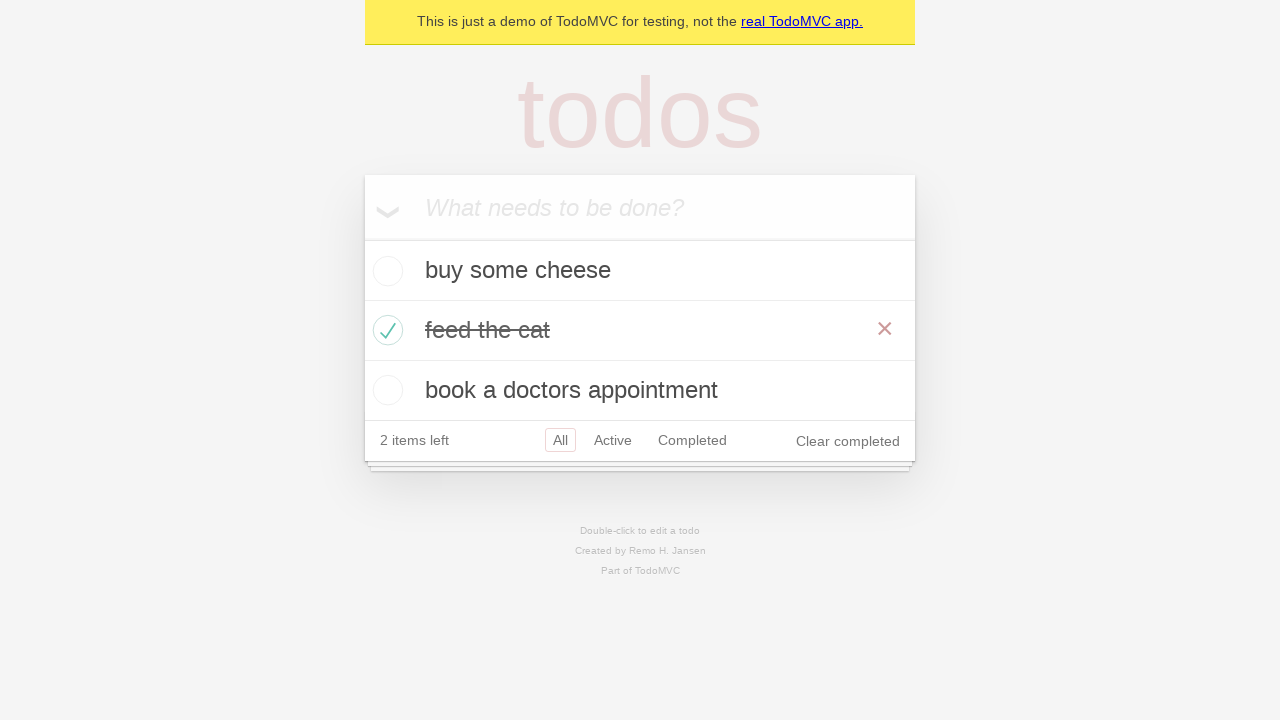

Clicked Active filter to display only incomplete items at (613, 440) on internal:role=link[name="Active"i]
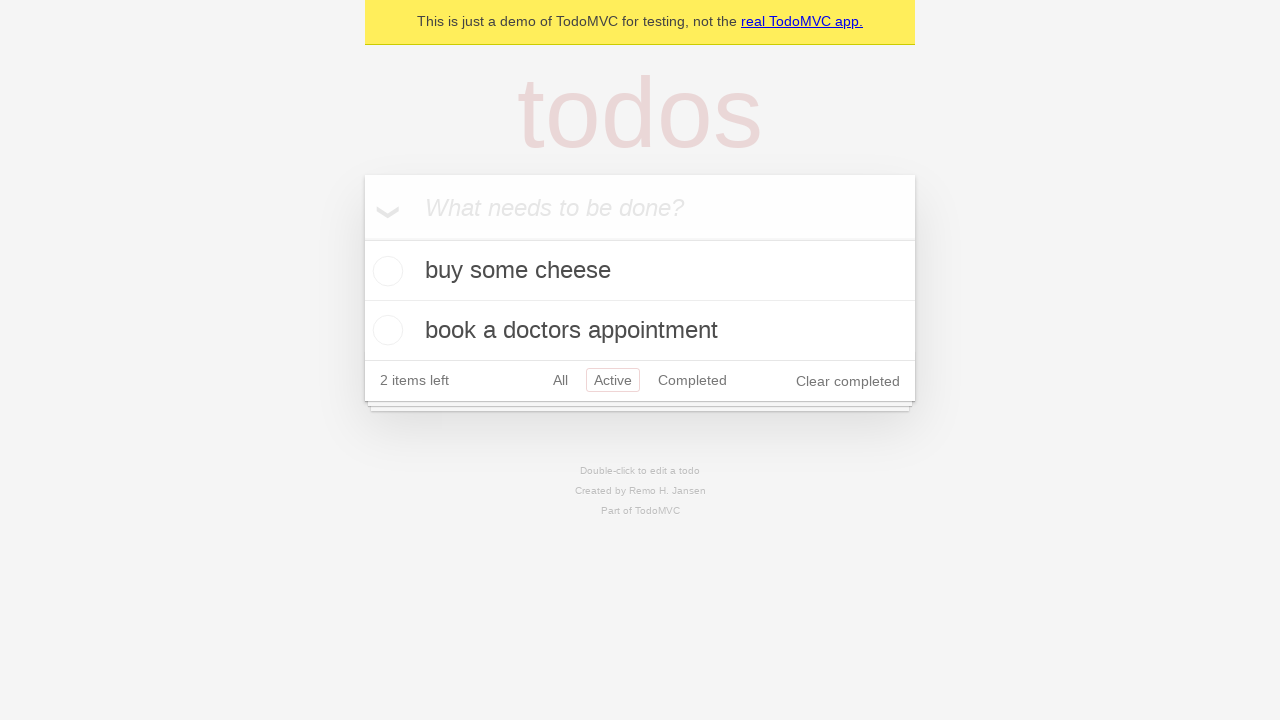

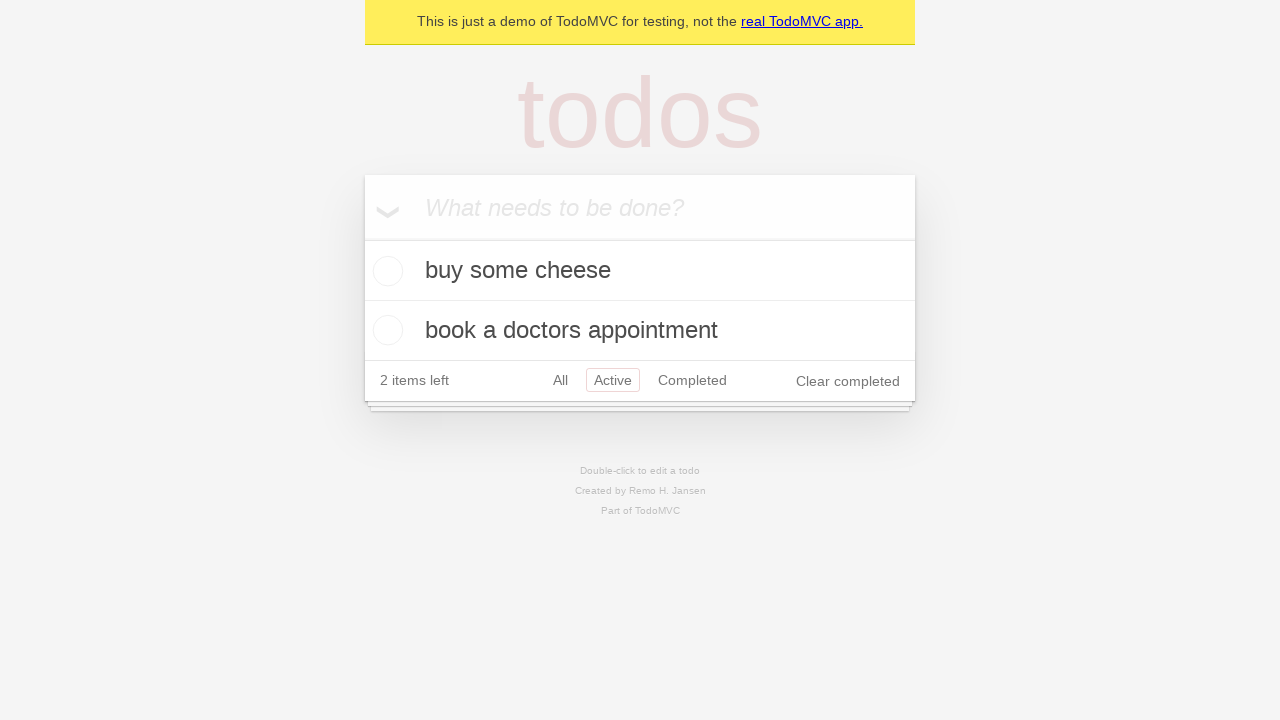